Navigates to a test page, locates an image element, clicks a refresh button that refreshes the DOM, and verifies the element handling

Starting URL: https://applitools.github.io/demo/TestPages/RefreshDomPage

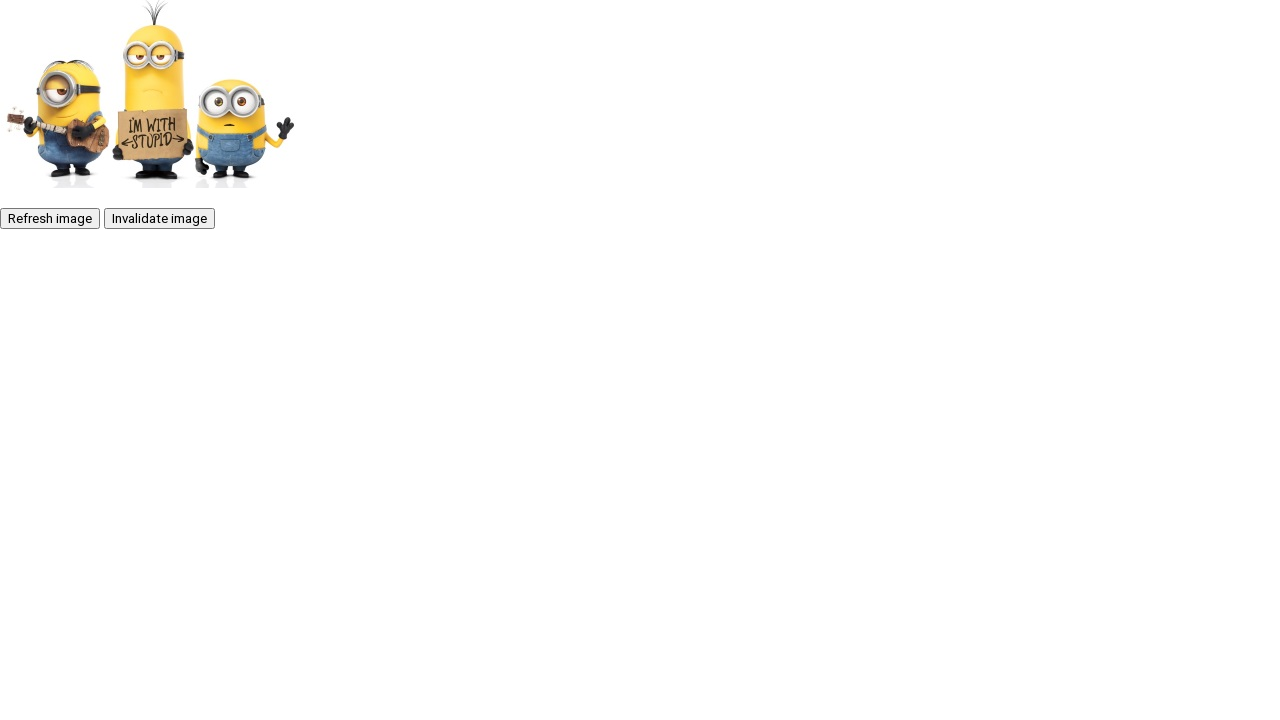

Navigated to RefreshDomPage
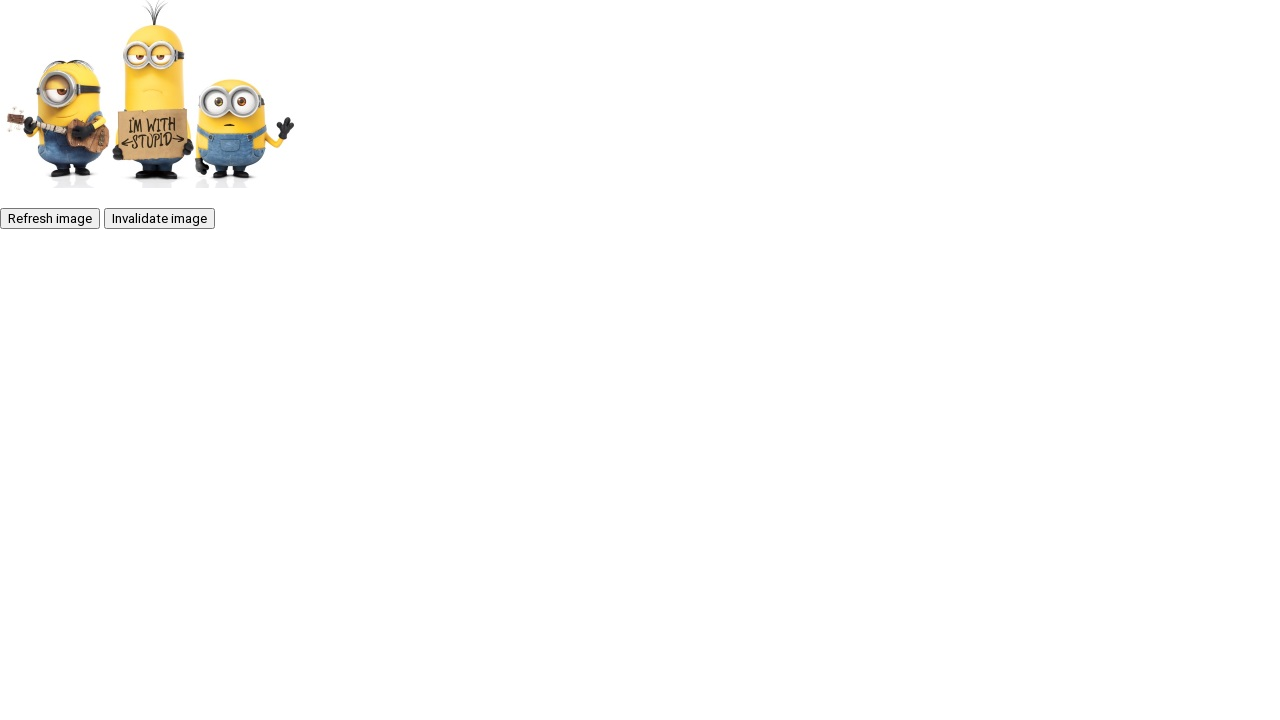

Located the inner image element (#inner-img)
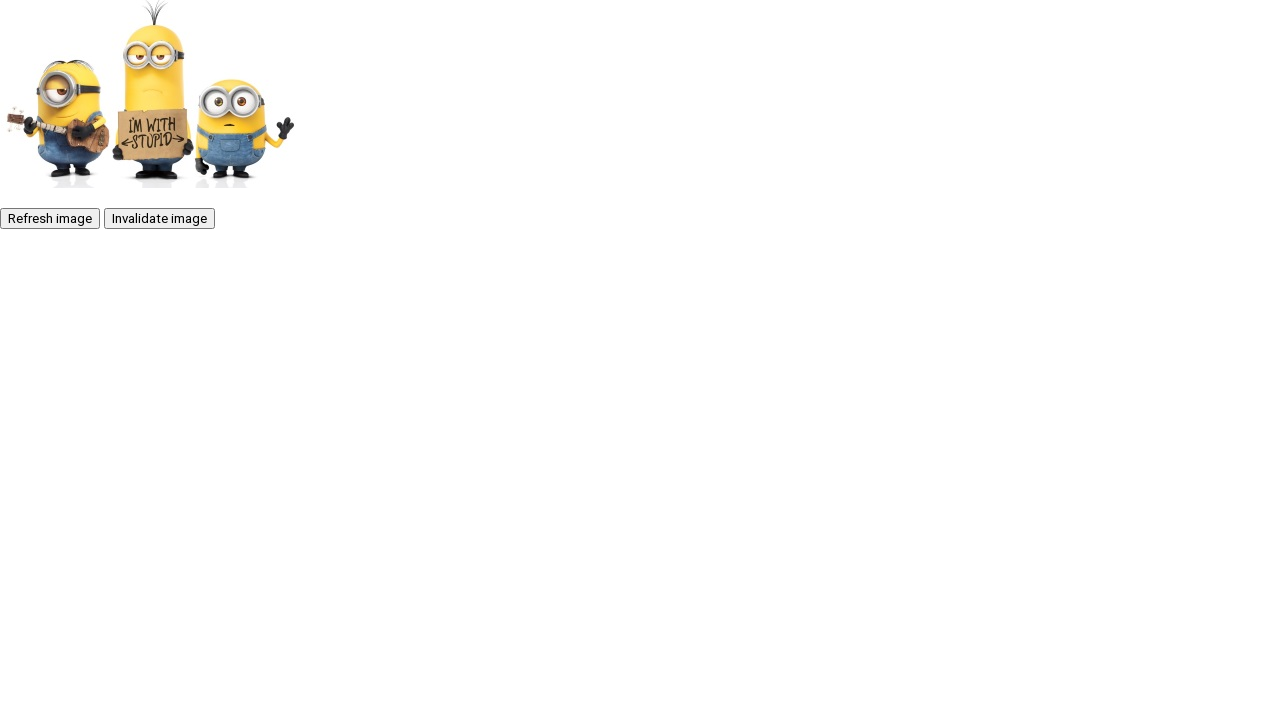

Clicked the refresh button to refresh the DOM at (50, 218) on #refresh-button
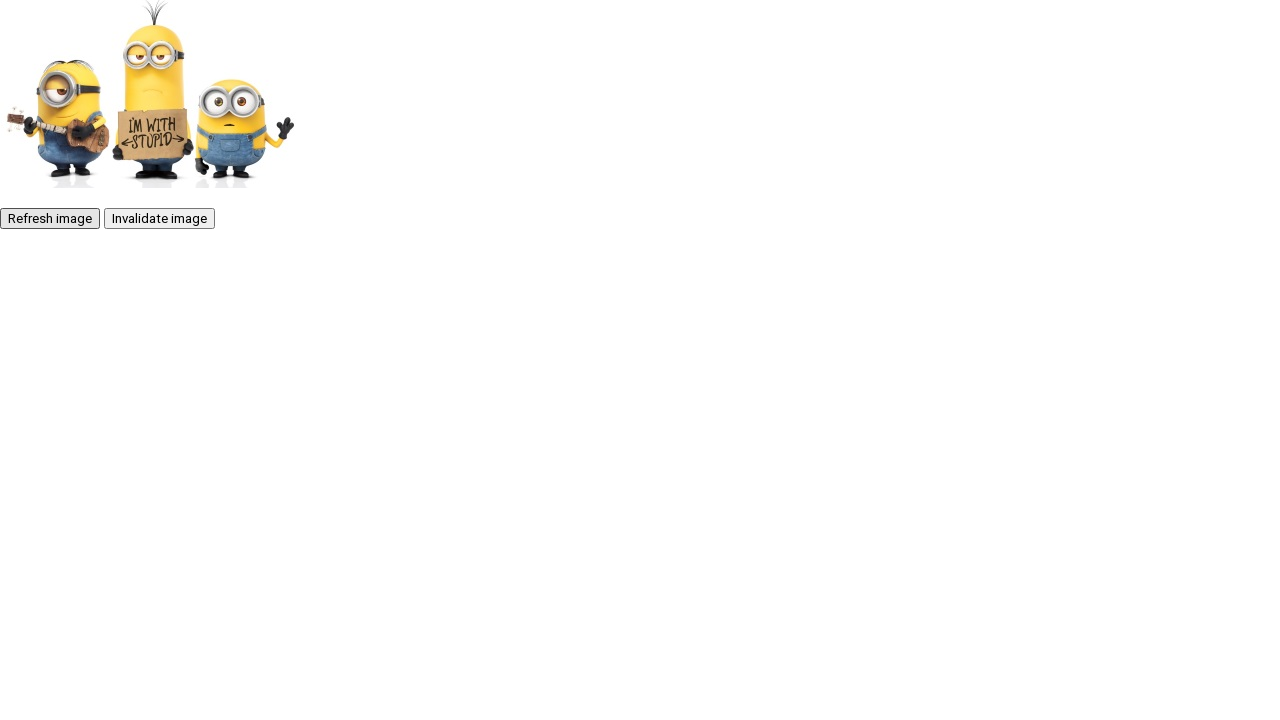

Verified the inner image is visible after DOM refresh
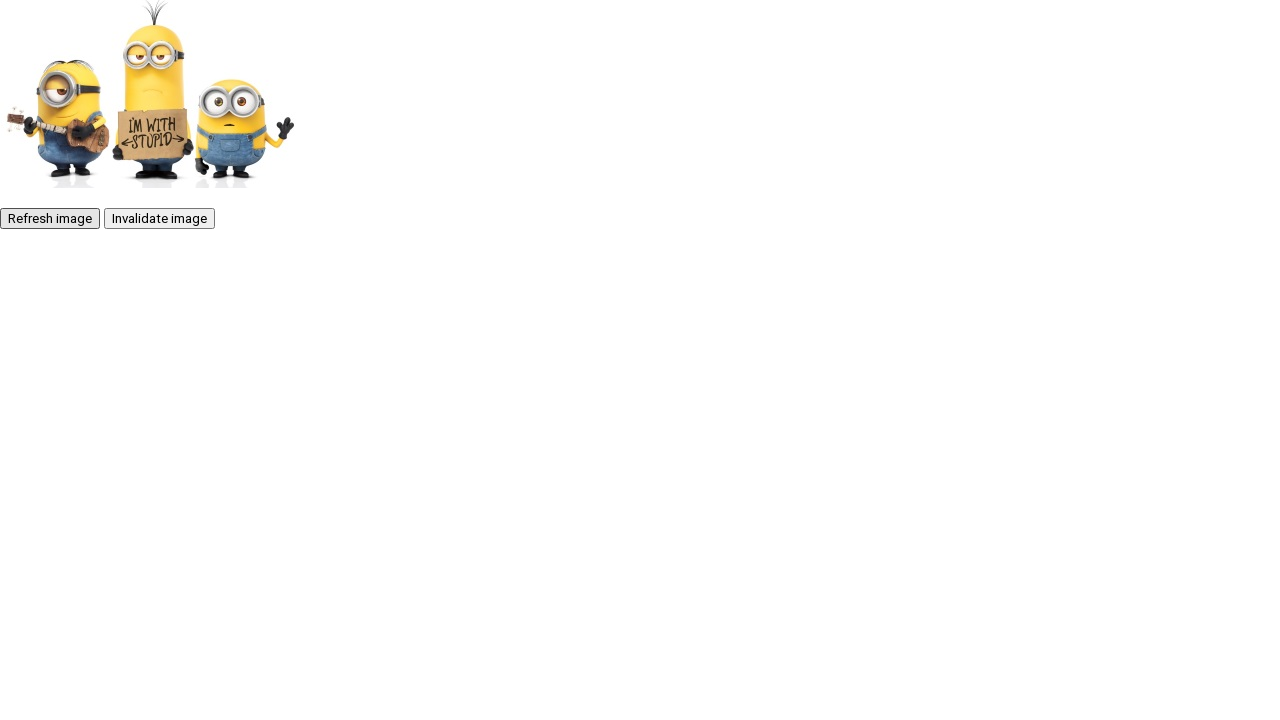

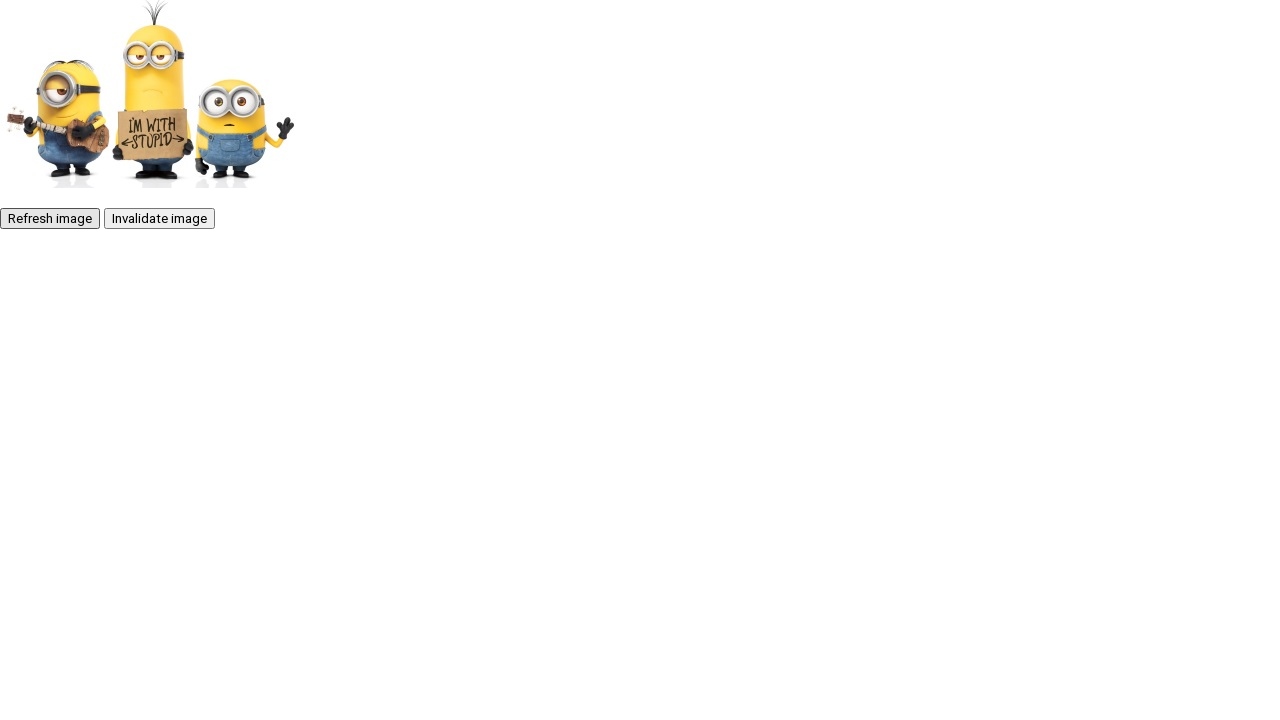